Tests clicking on the Login tab for login-based authorization

Starting URL: https://b2c.passport.rt.ru

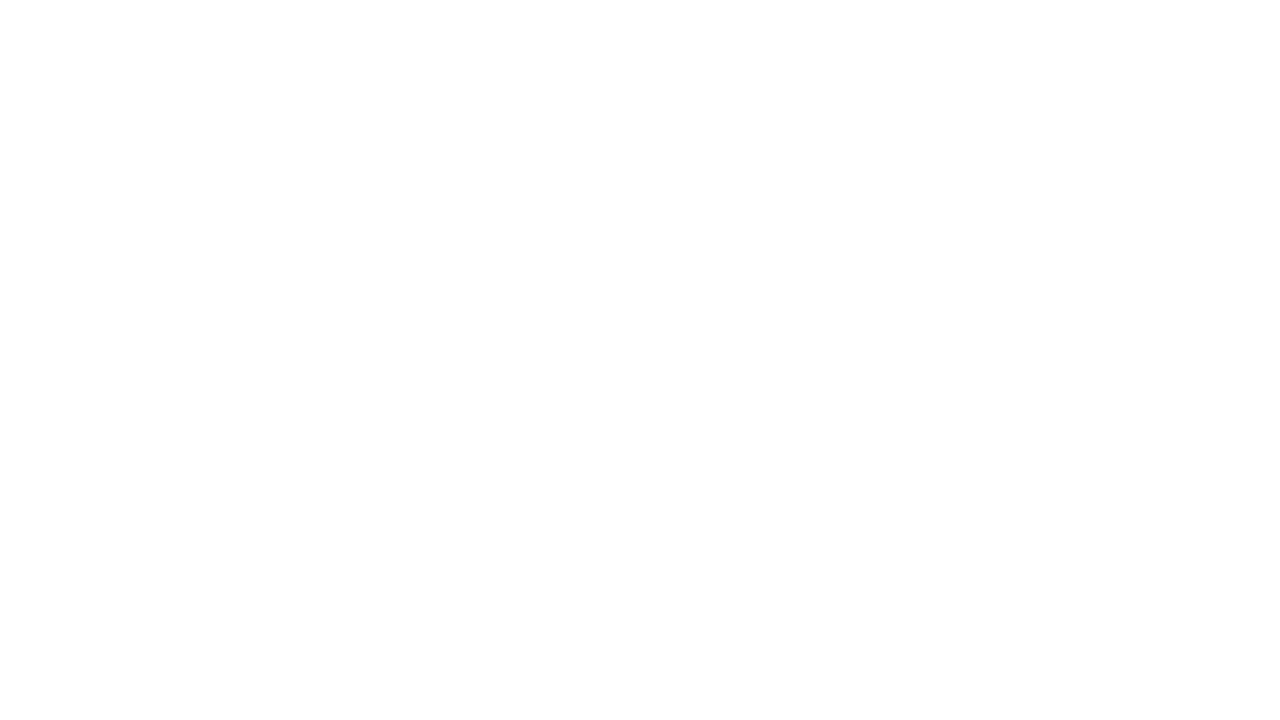

Waited for login button to become visible
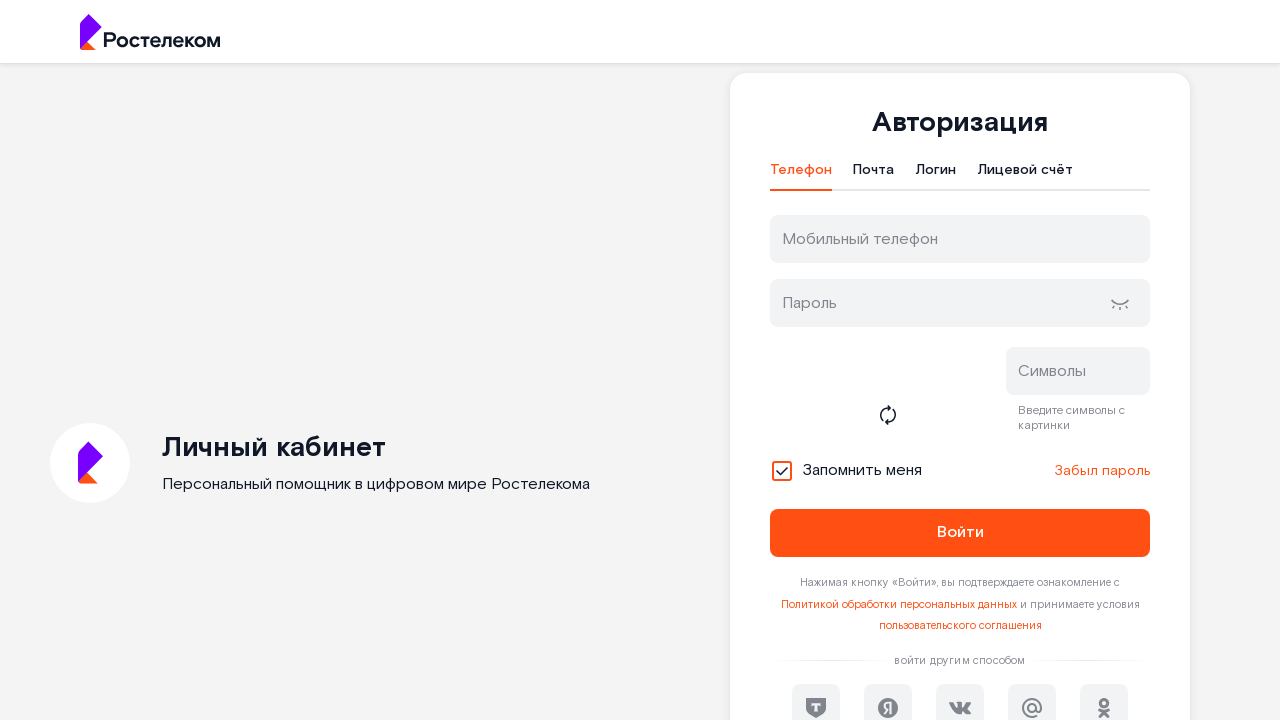

Clicked on Login tab at (936, 175) on #t-btn-tab-login
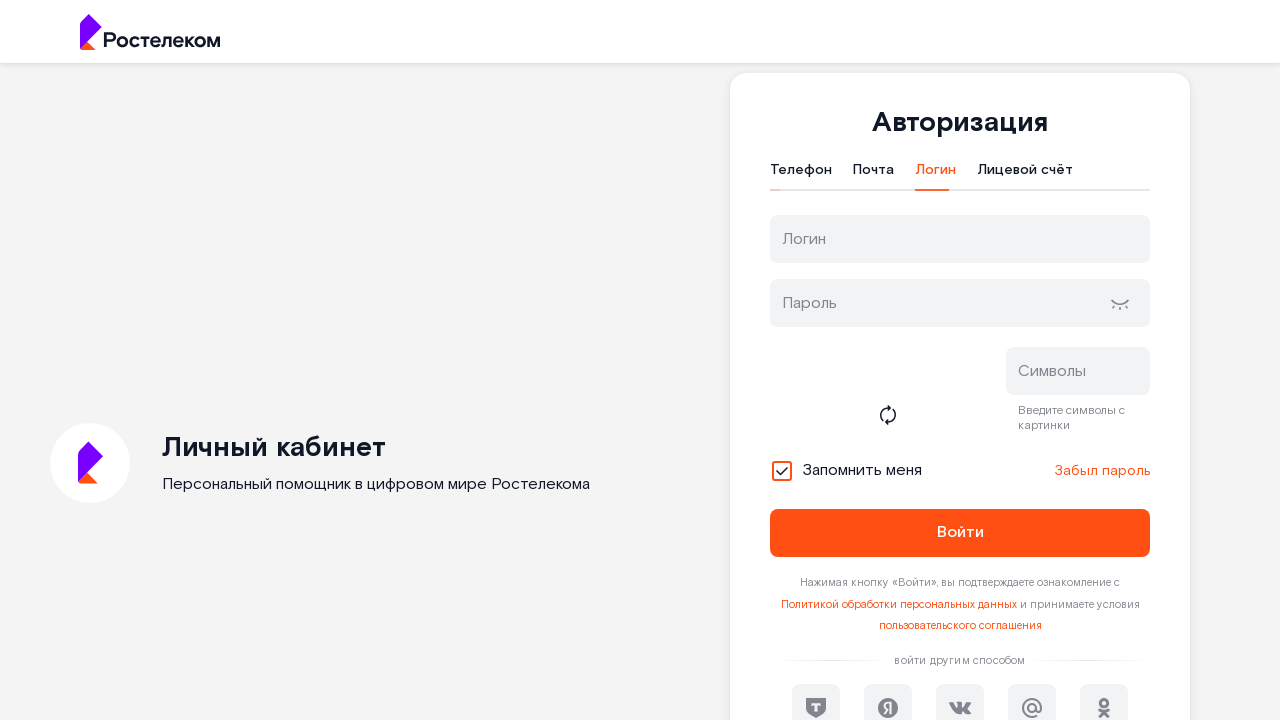

Waited 5 seconds for page to stabilize
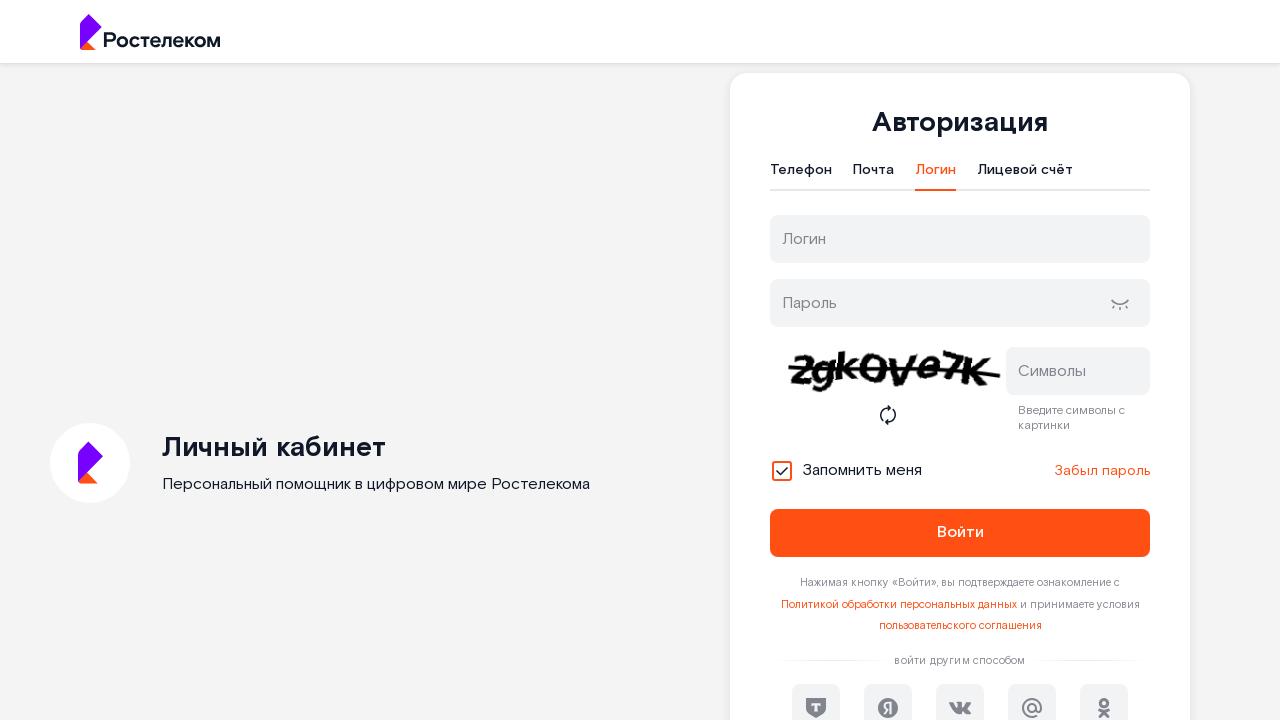

Verified Login tab displays 'Логин' text
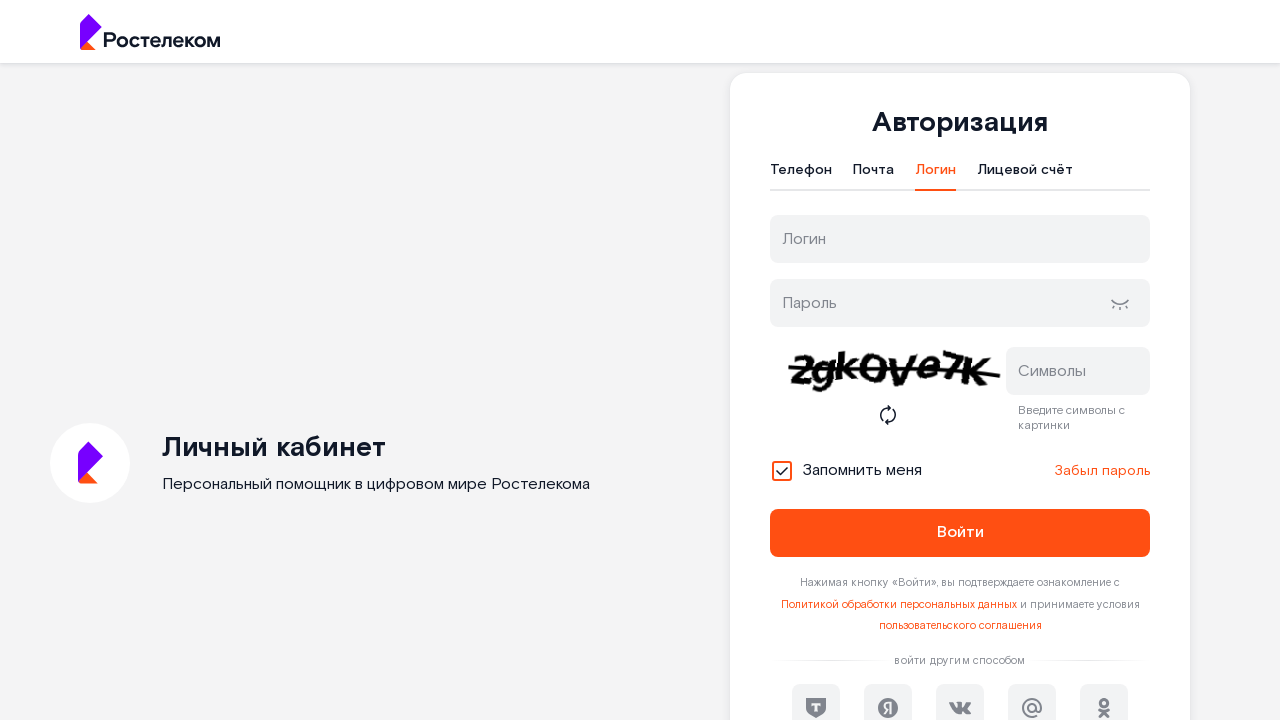

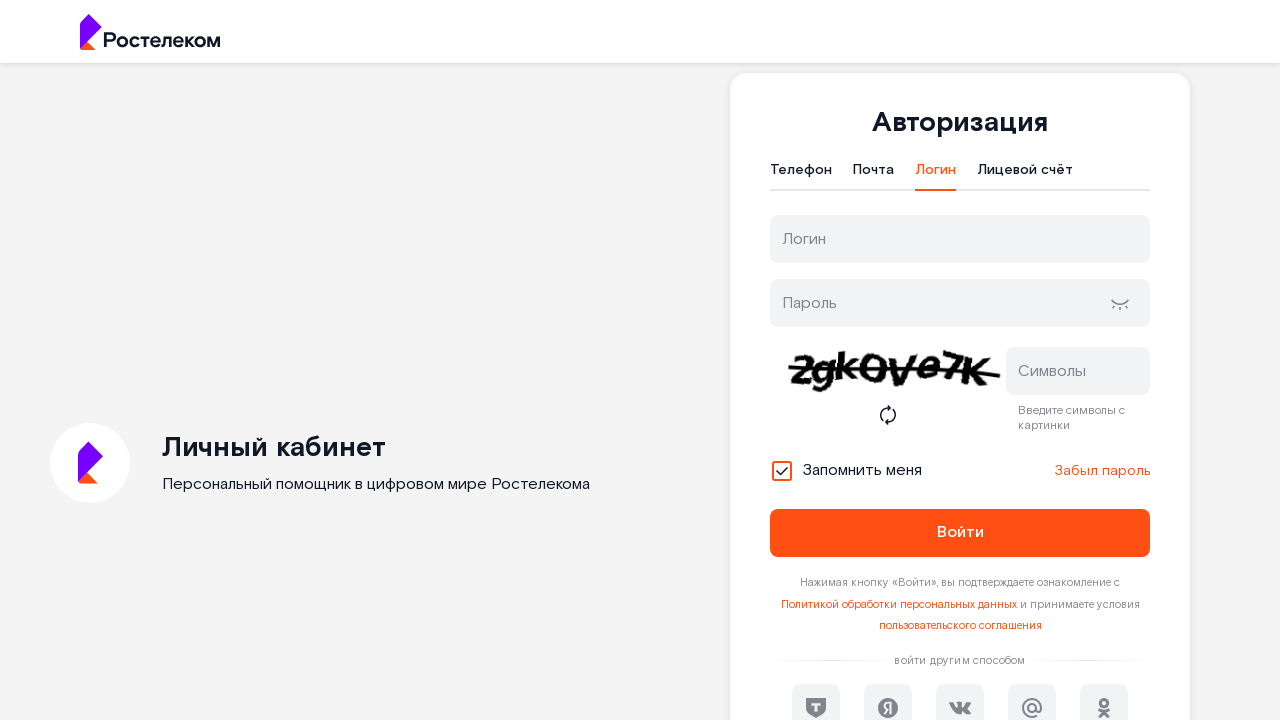